Tests withdrawal functionality failure by logging in as a customer and attempting to withdraw more than the available balance

Starting URL: https://www.globalsqa.com/angularJs-protractor/BankingProject/#/login

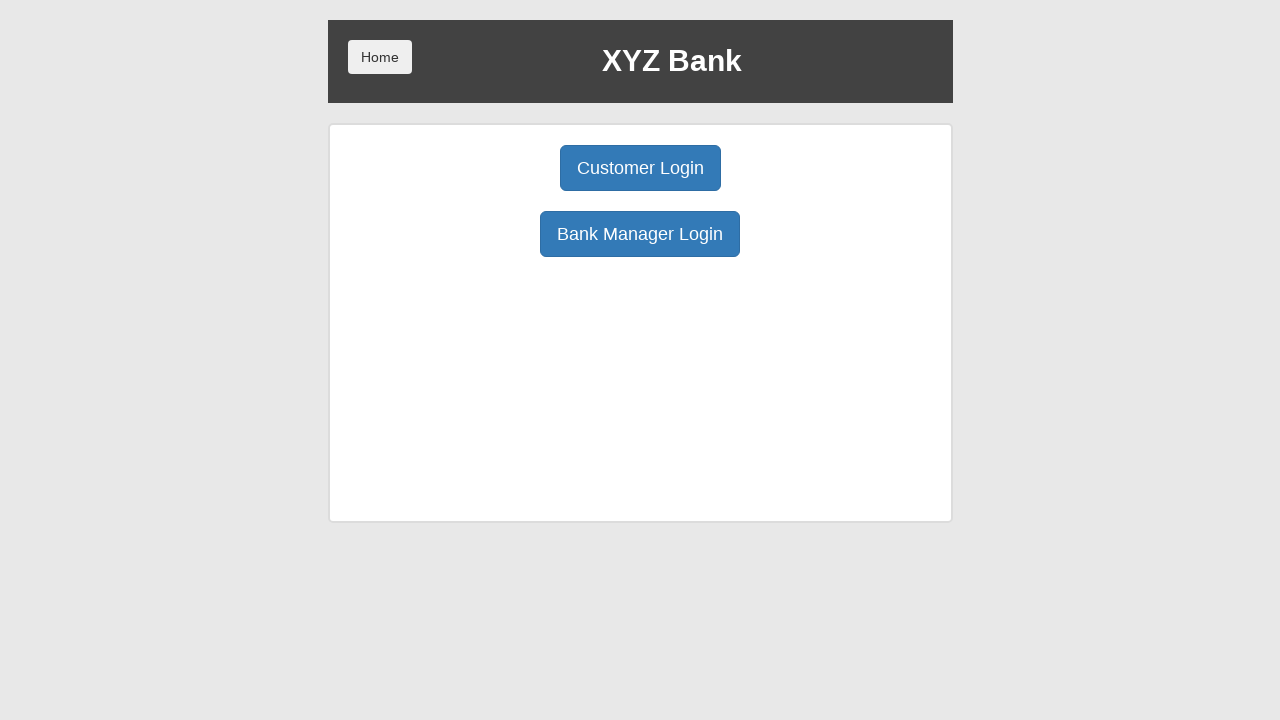

Clicked customer login button at (640, 168) on button[ng-click="customer()"]
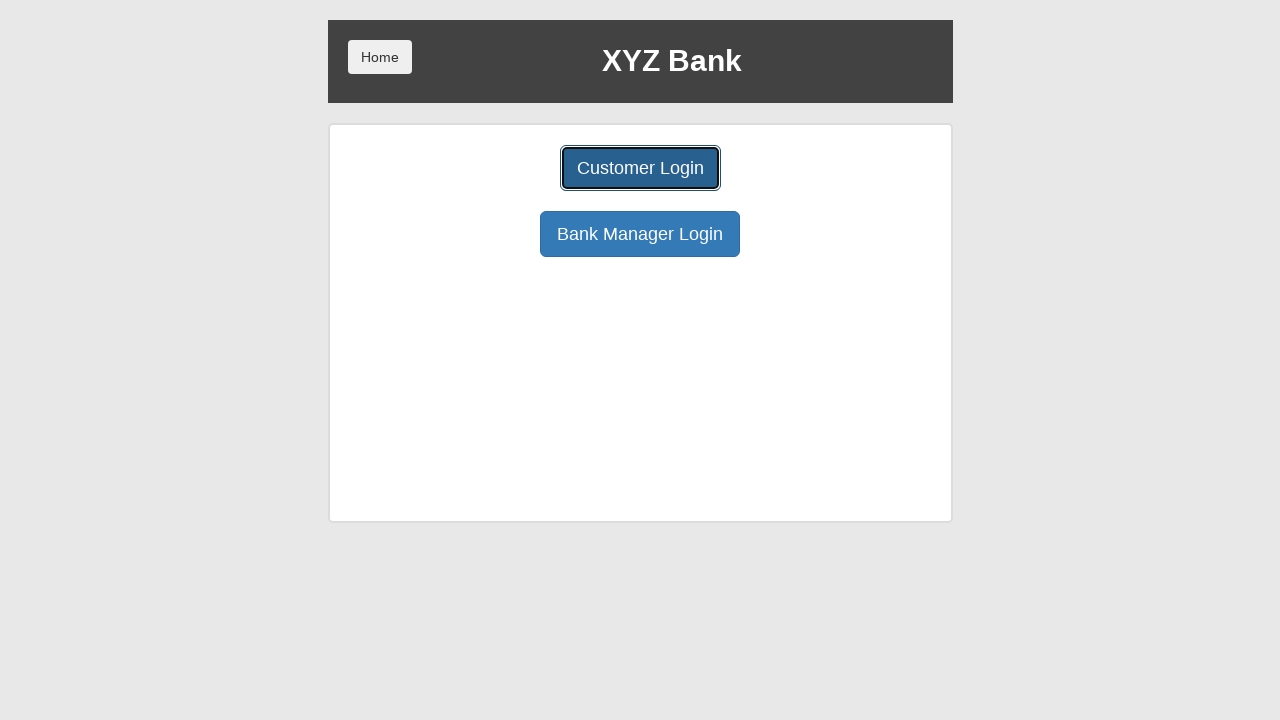

Selected Ron Weasly from customer dropdown on select#userSelect
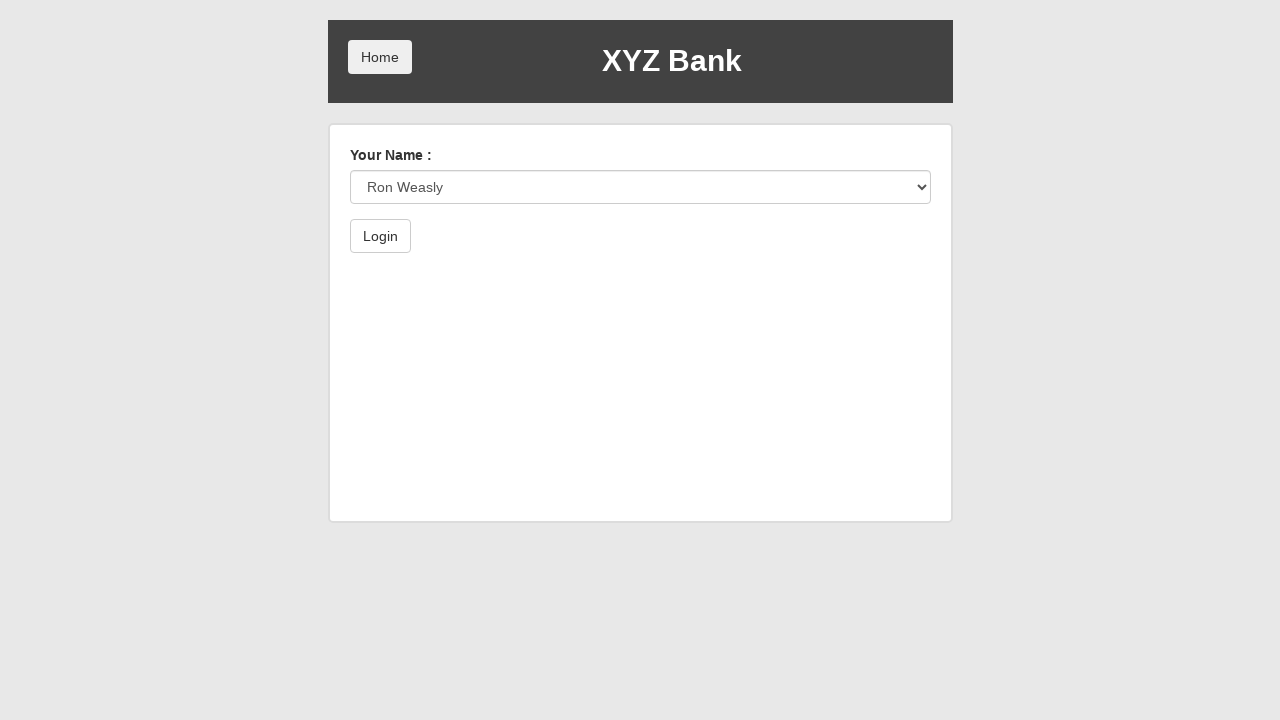

Clicked login submit button at (380, 236) on button[type="submit"]
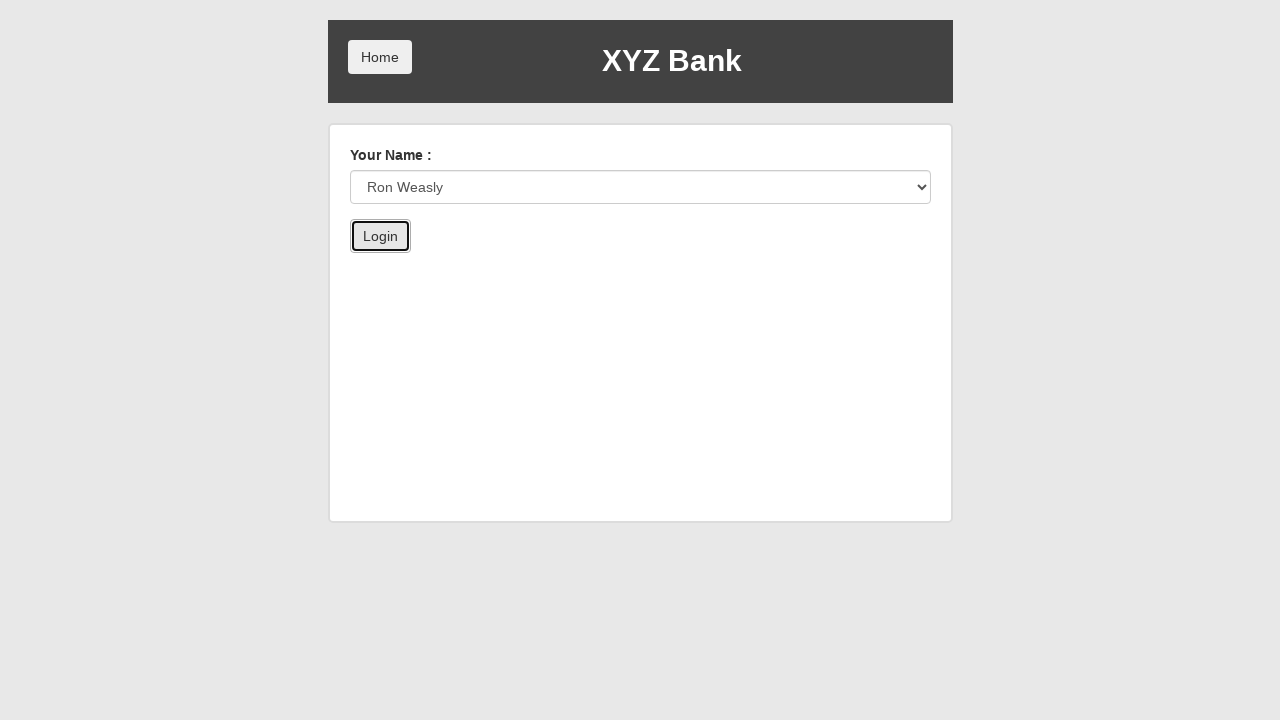

Navigated to withdrawal tab at (760, 264) on button[ng-click="withdrawl()"]
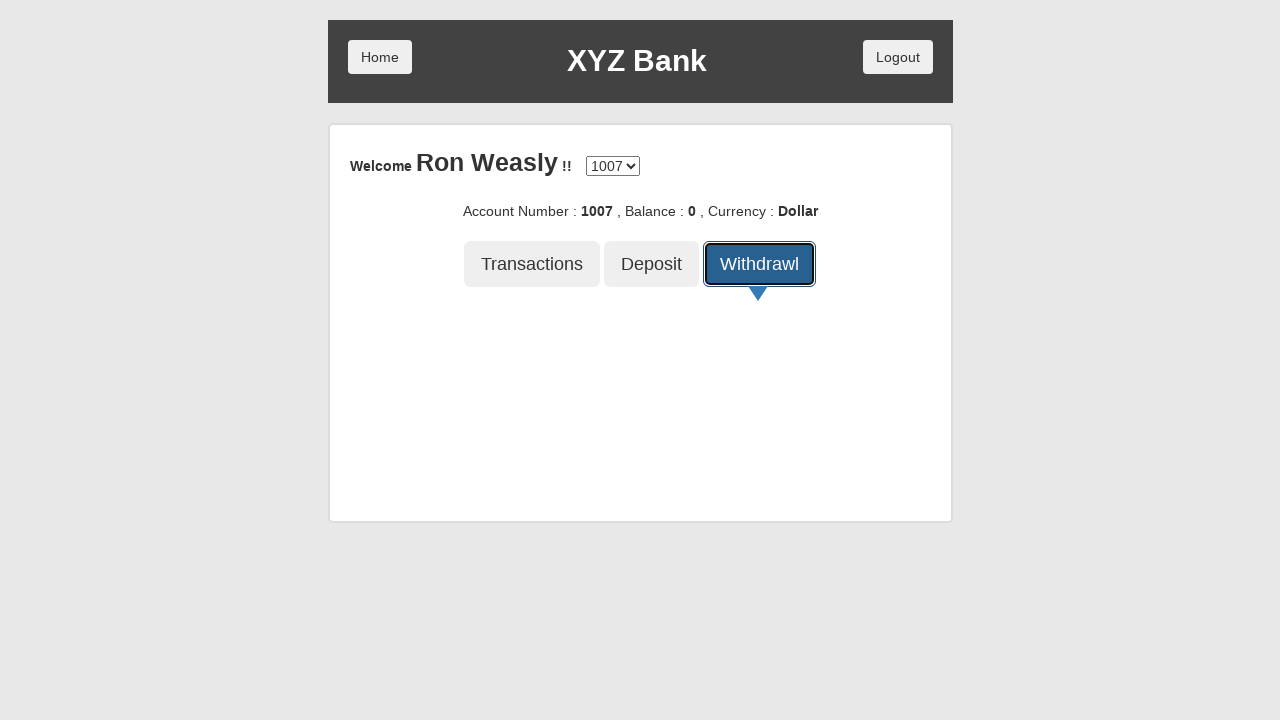

Entered withdrawal amount of 20 on input[ng-model="amount"]
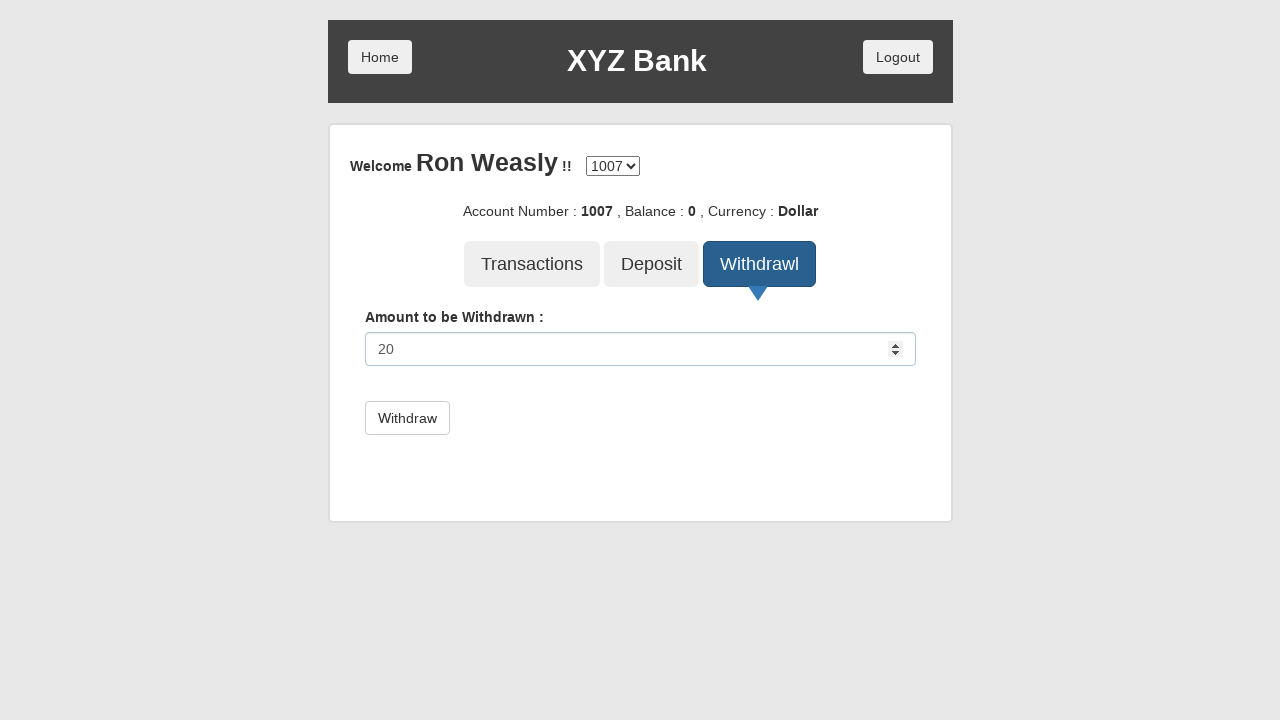

Clicked submit button to process withdrawal at (407, 418) on button[type="submit"]
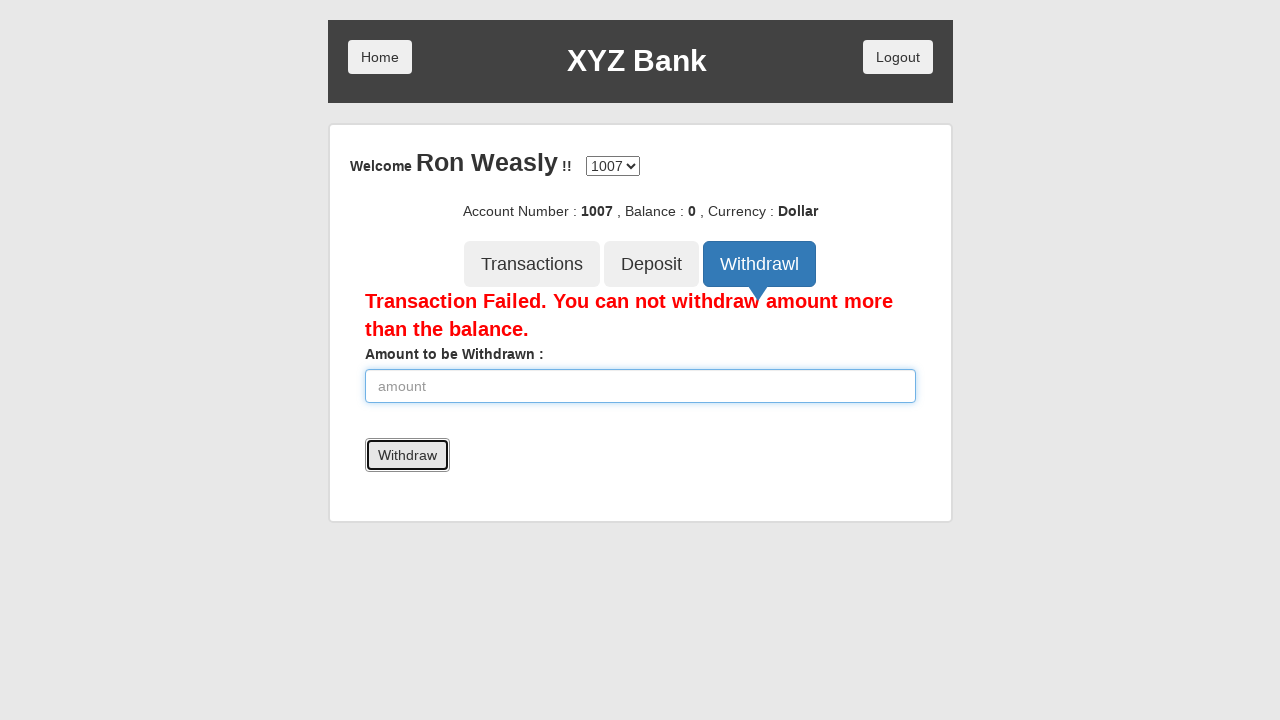

Retrieved withdrawal error message
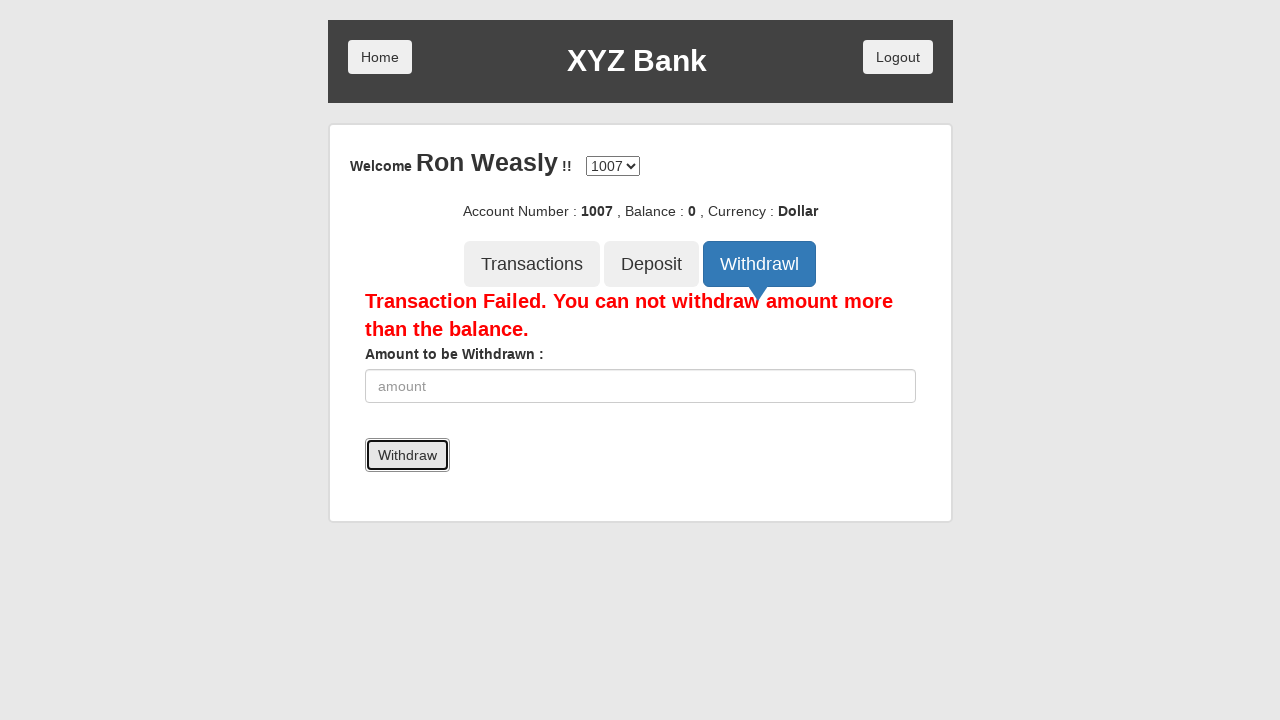

Verified 'Transaction Failed' message appears in error
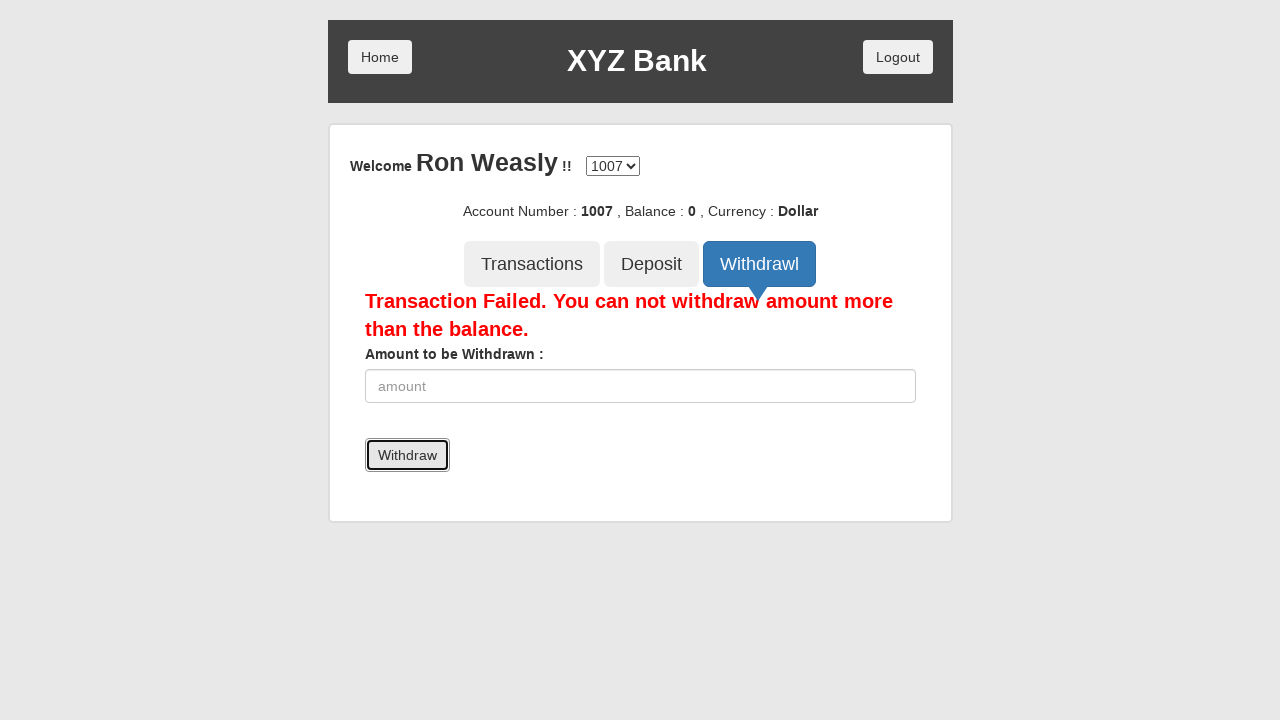

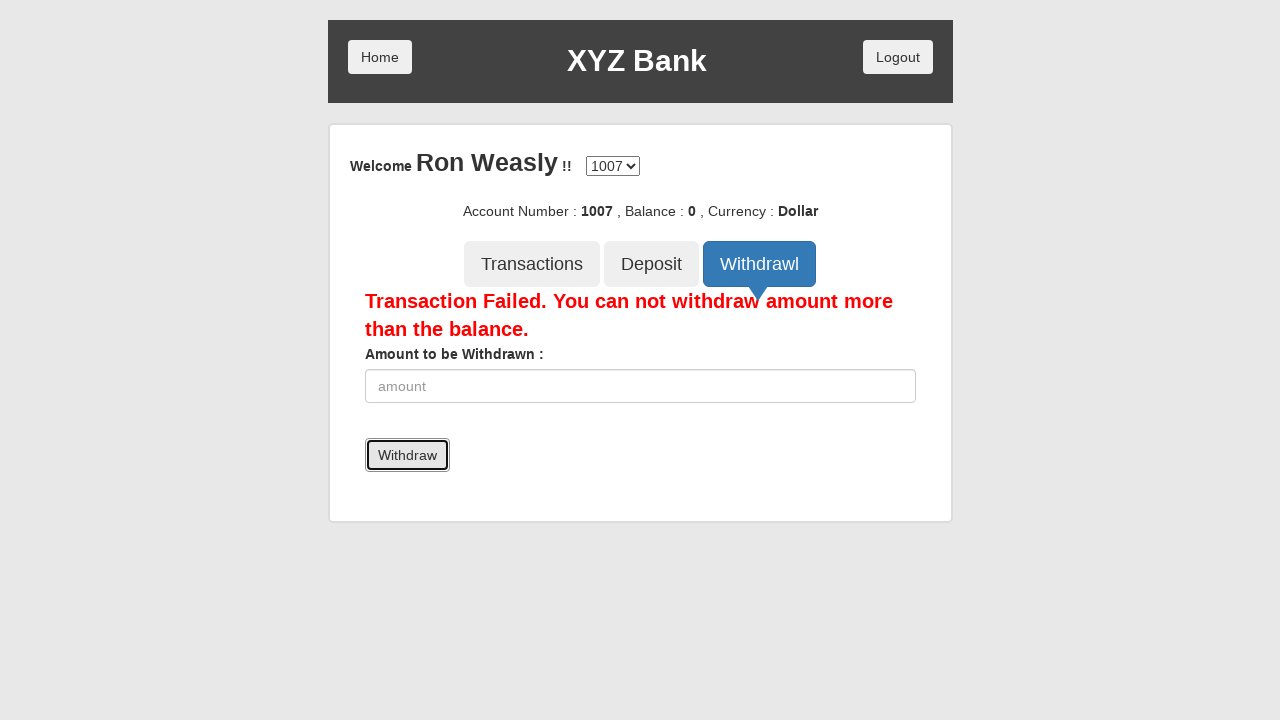